Tests link navigation by clicking on the Home link which opens in a new tab

Starting URL: https://demoqa.com/links

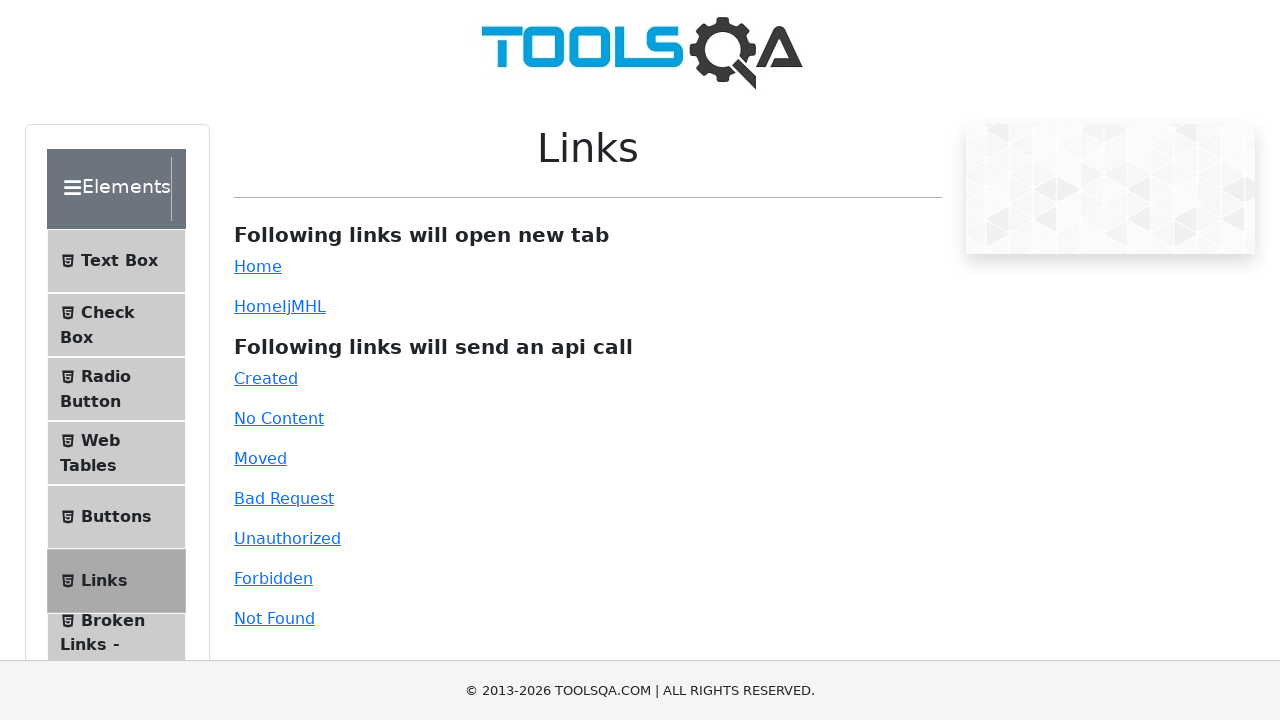

Clicked on the Home simple link at (258, 266) on #simpleLink
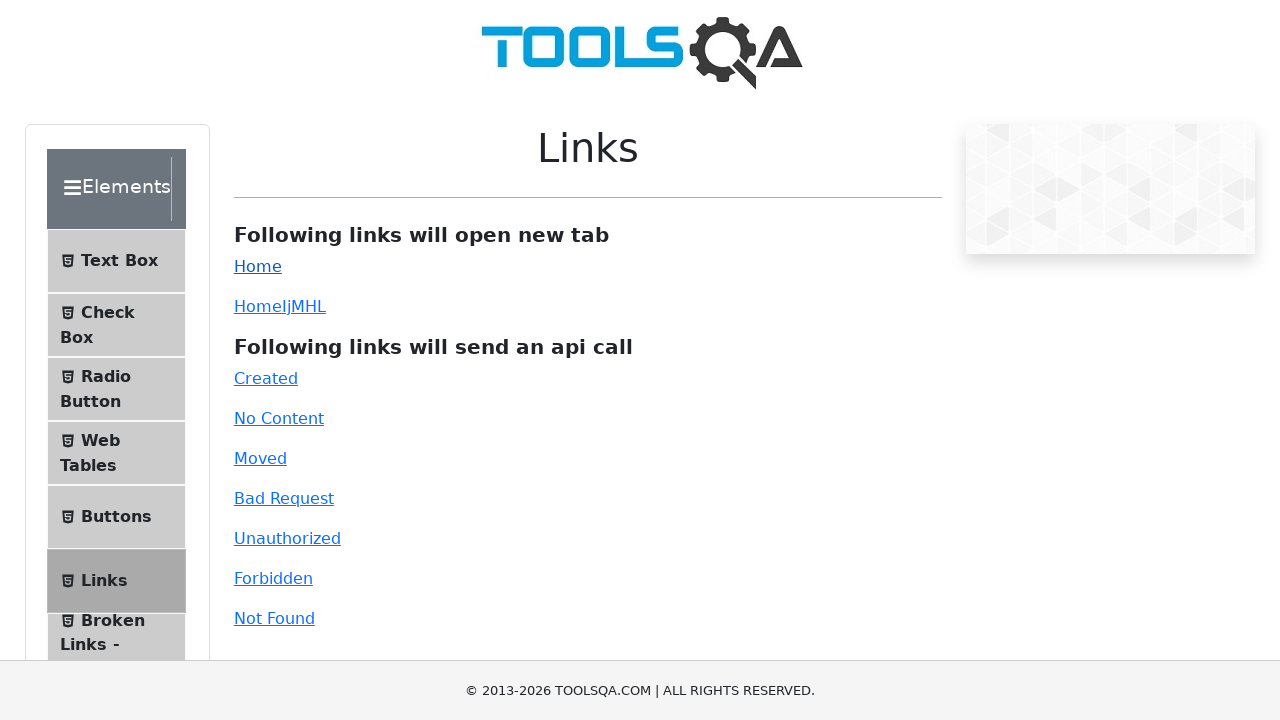

Waited 2 seconds for action to complete
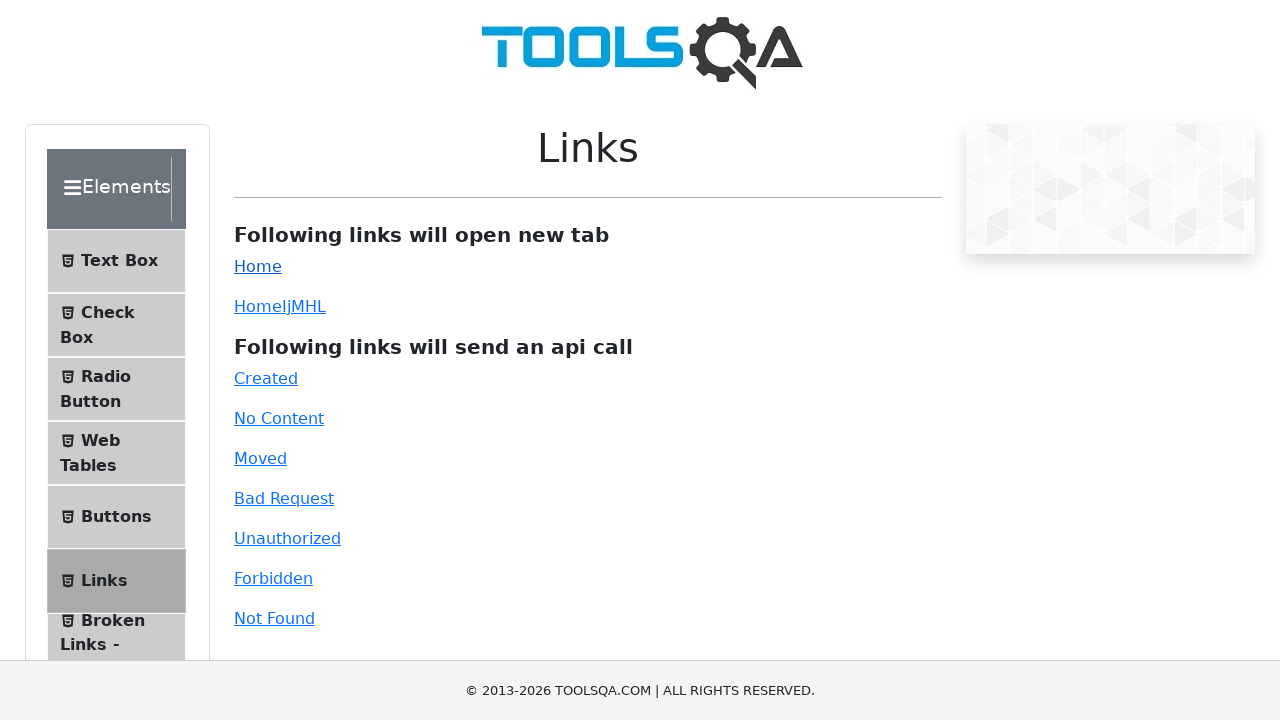

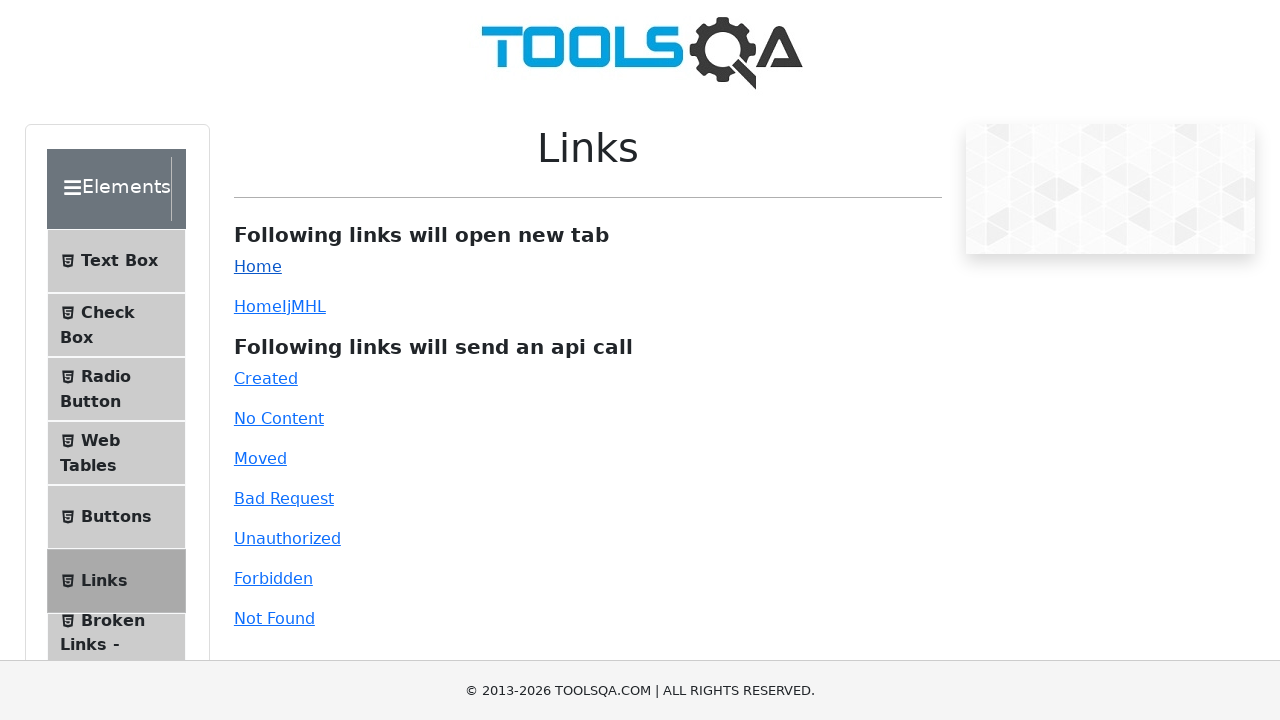